Solves a mathematical problem on a web form by reading a value, calculating the result, filling in the answer, selecting checkboxes, and submitting the form

Starting URL: http://suninjuly.github.io/math.html

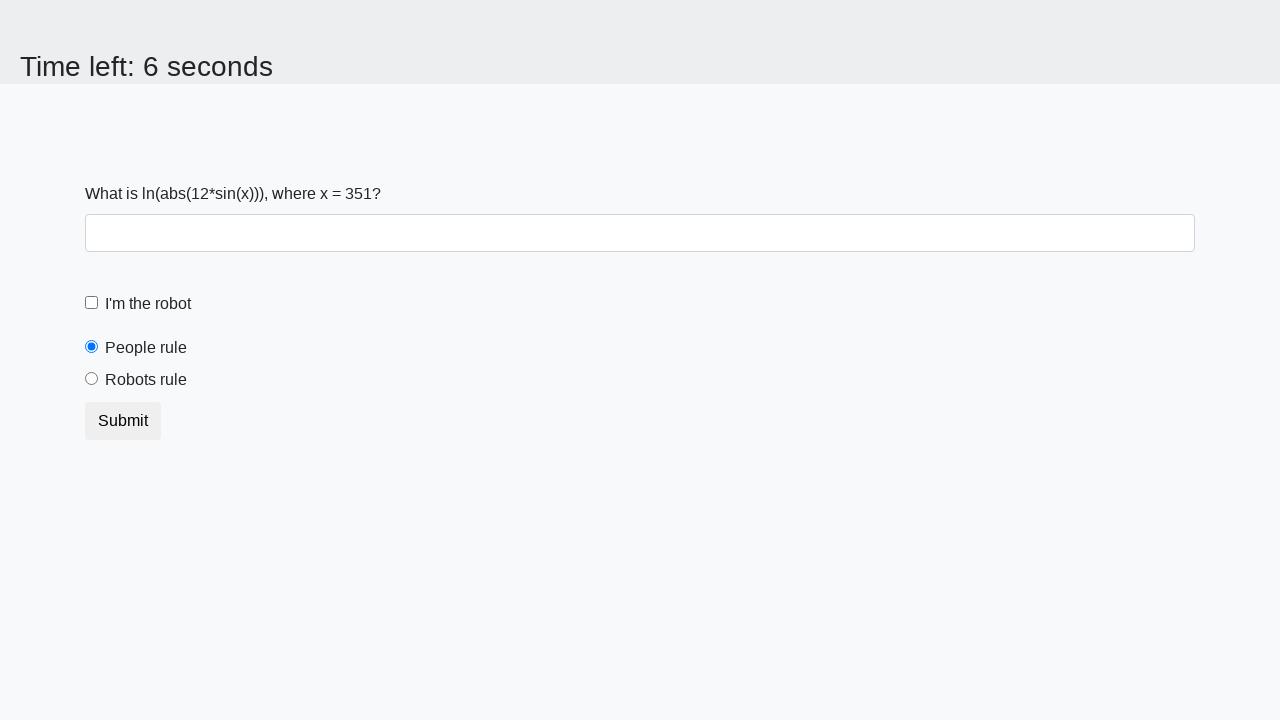

Retrieved value from input_value element
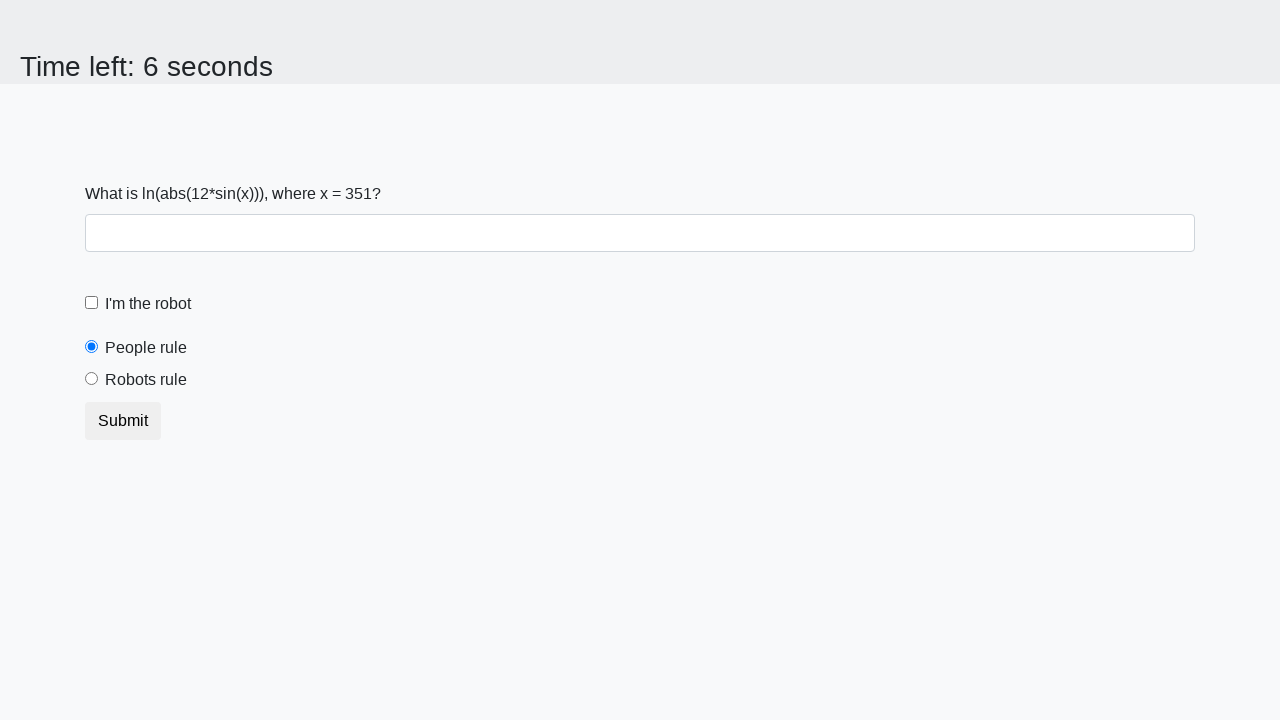

Calculated mathematical result using formula log(abs(12*sin(x)))
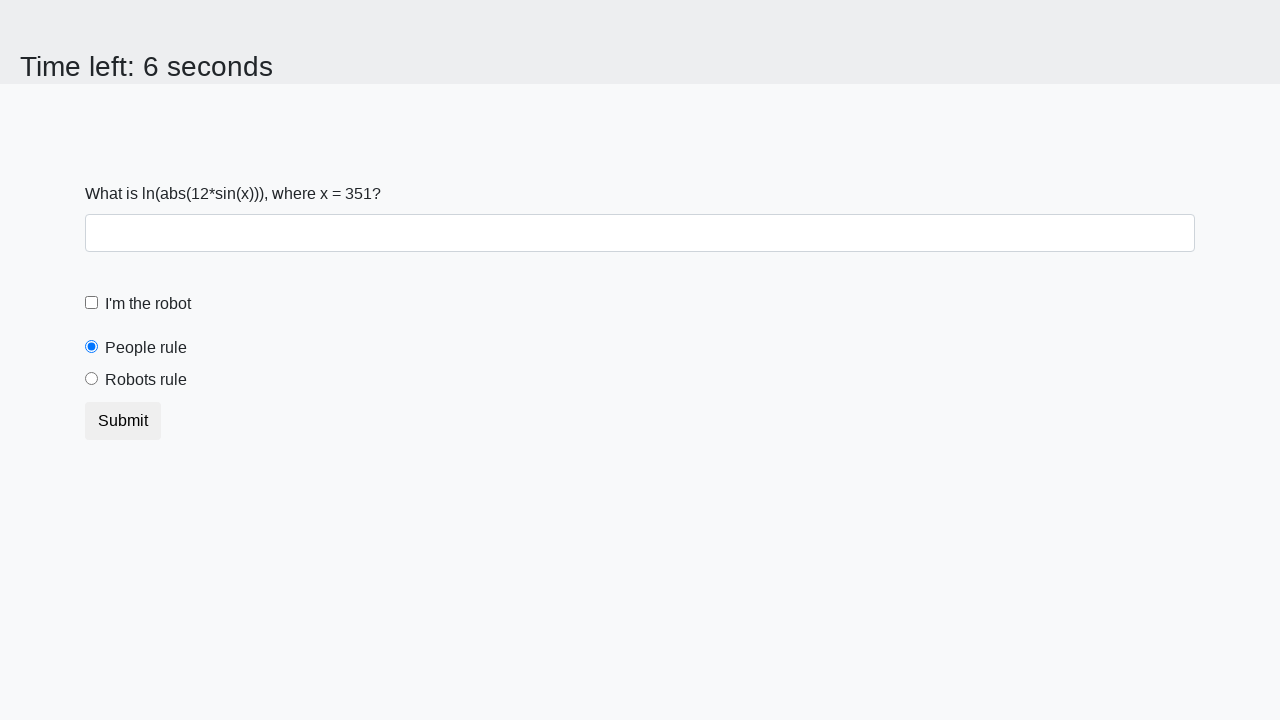

Filled answer field with calculated result on #answer
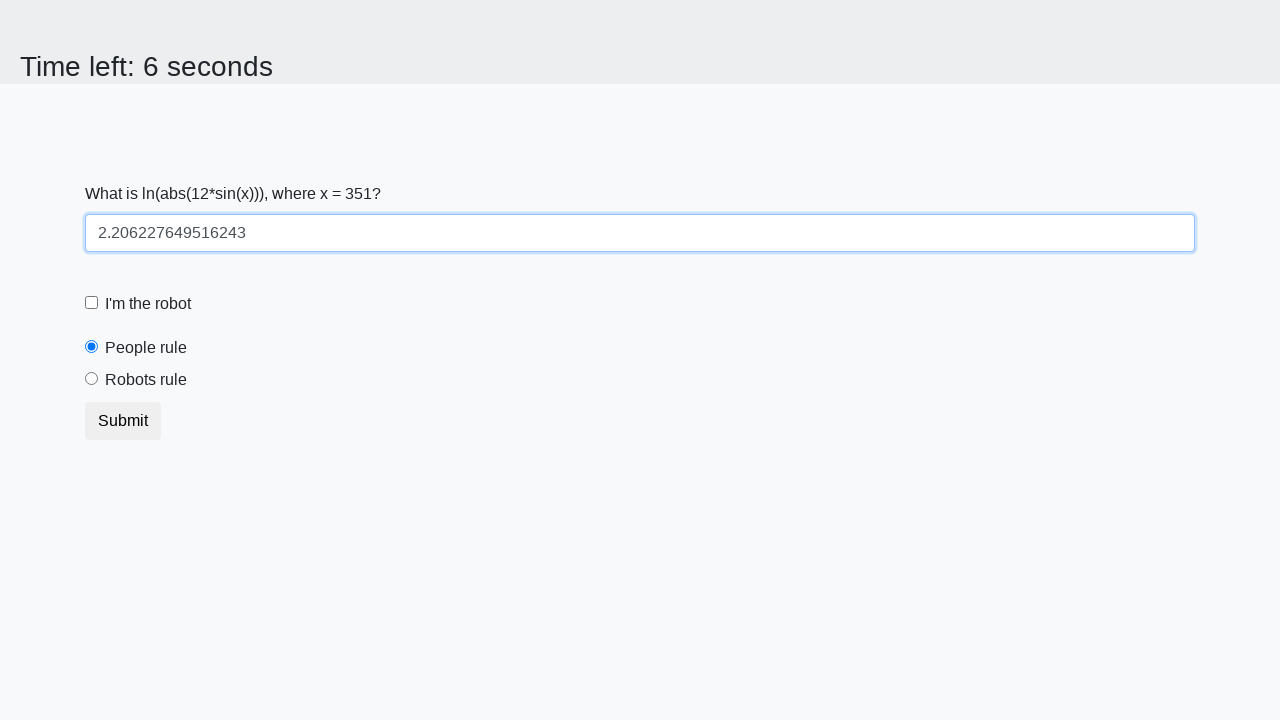

Clicked robot checkbox at (92, 303) on #robotCheckbox
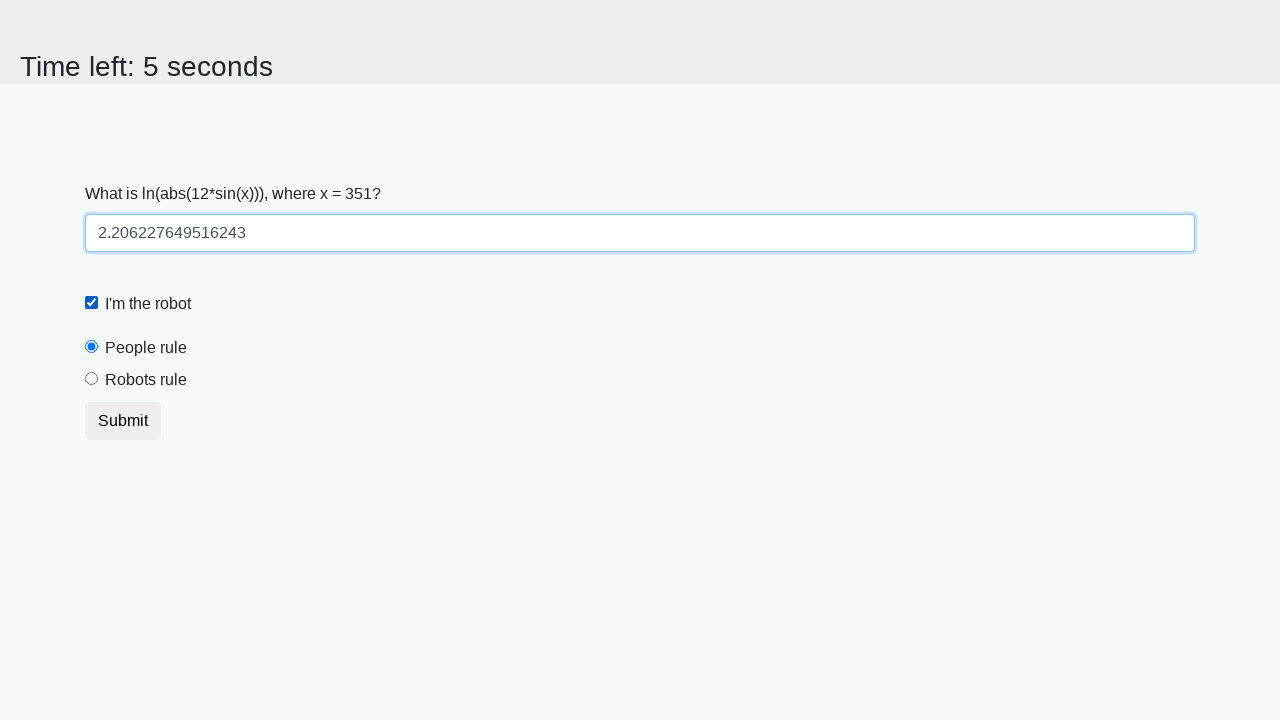

Clicked robots rule radio button at (92, 379) on #robotsRule
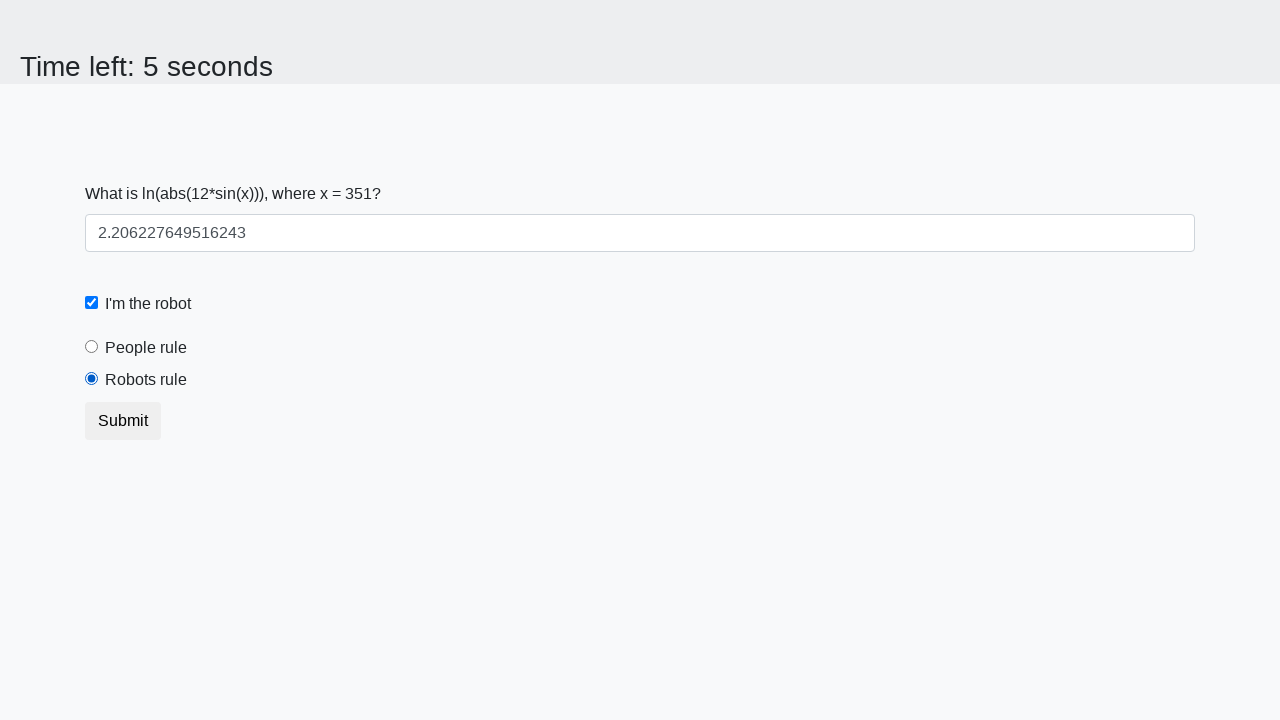

Clicked submit button to submit form at (123, 421) on button[type=submit]
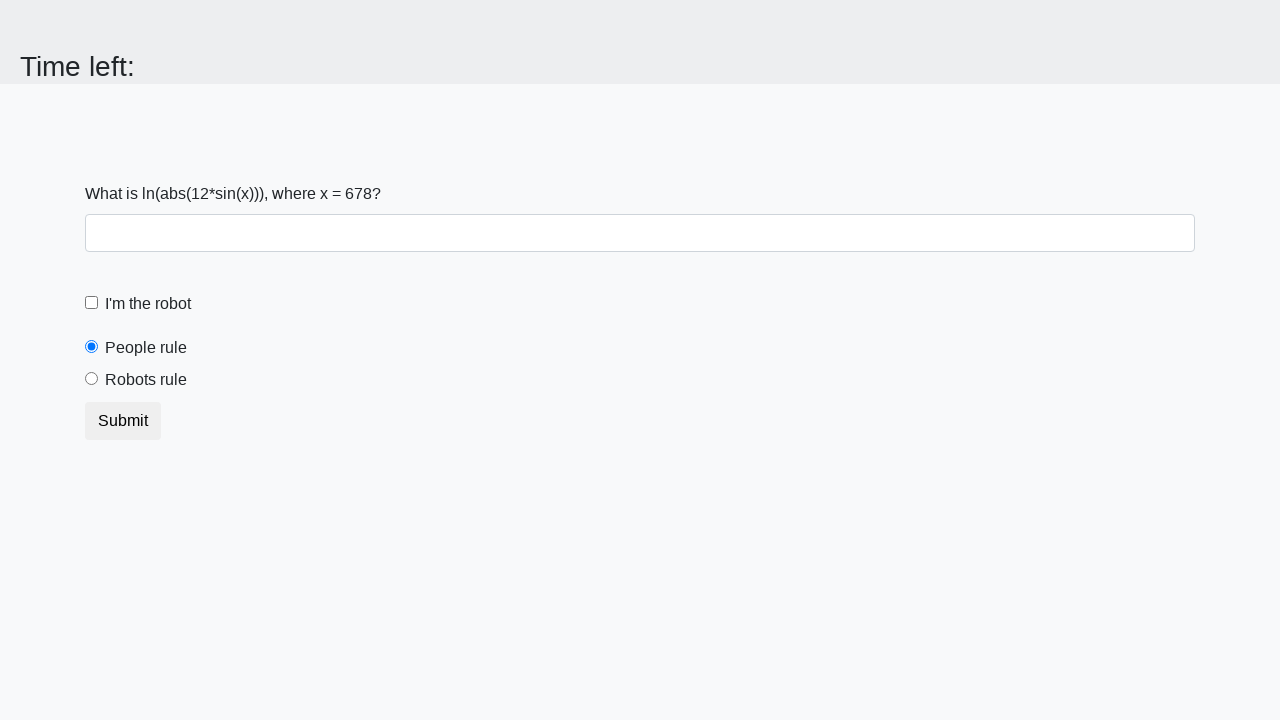

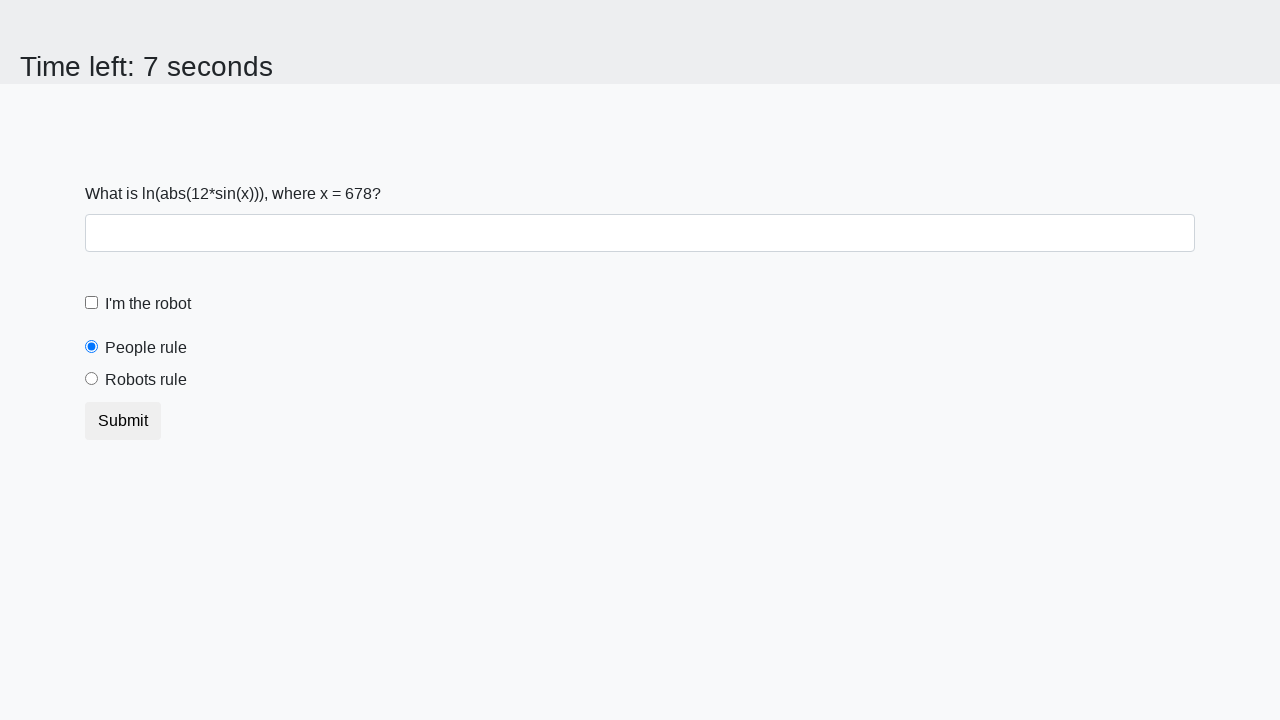